Navigates to a page with a large table and scrolls to make the table element visible

Starting URL: https://the-internet.herokuapp.com/large

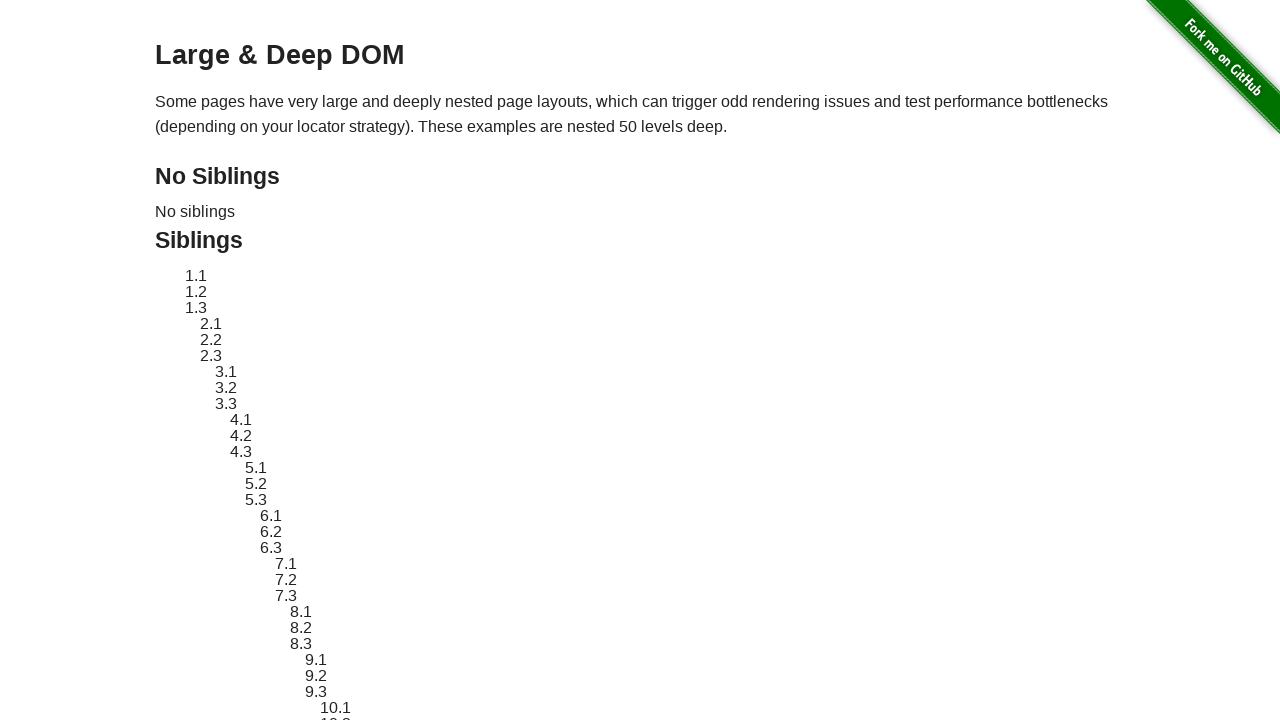

Waited for page to fully load with domcontentloaded state
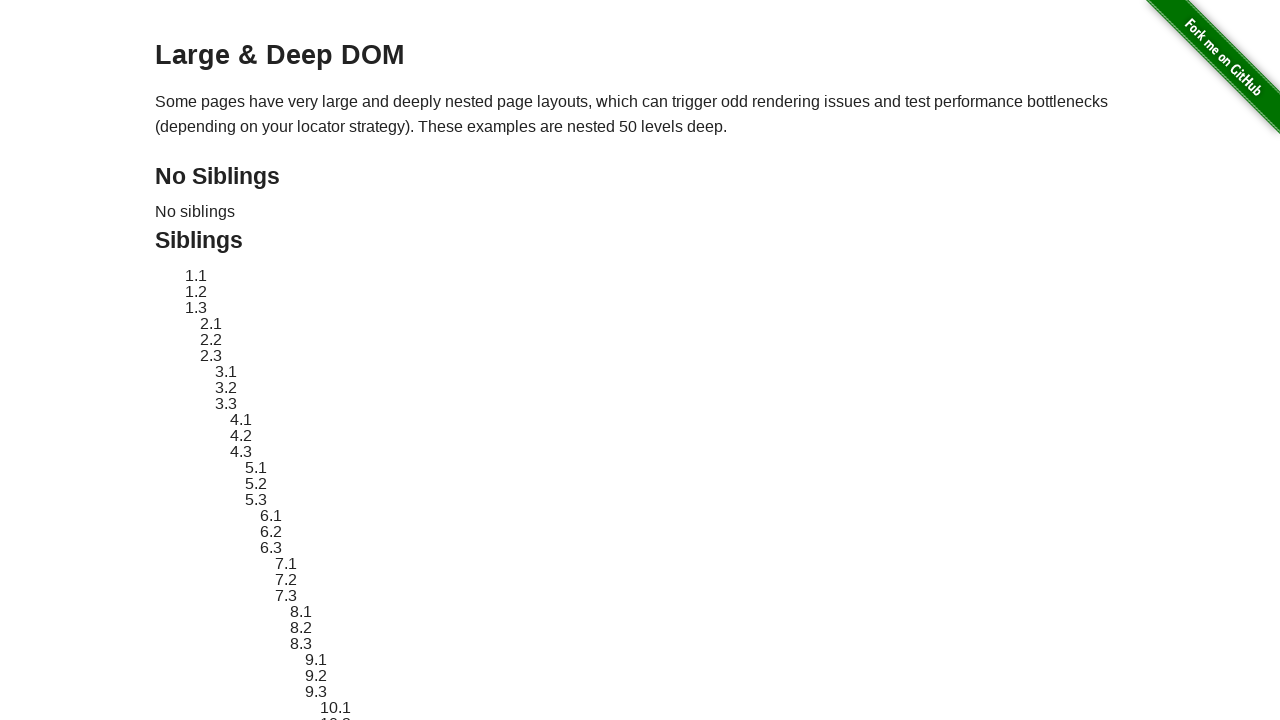

Scrolled large table element into view
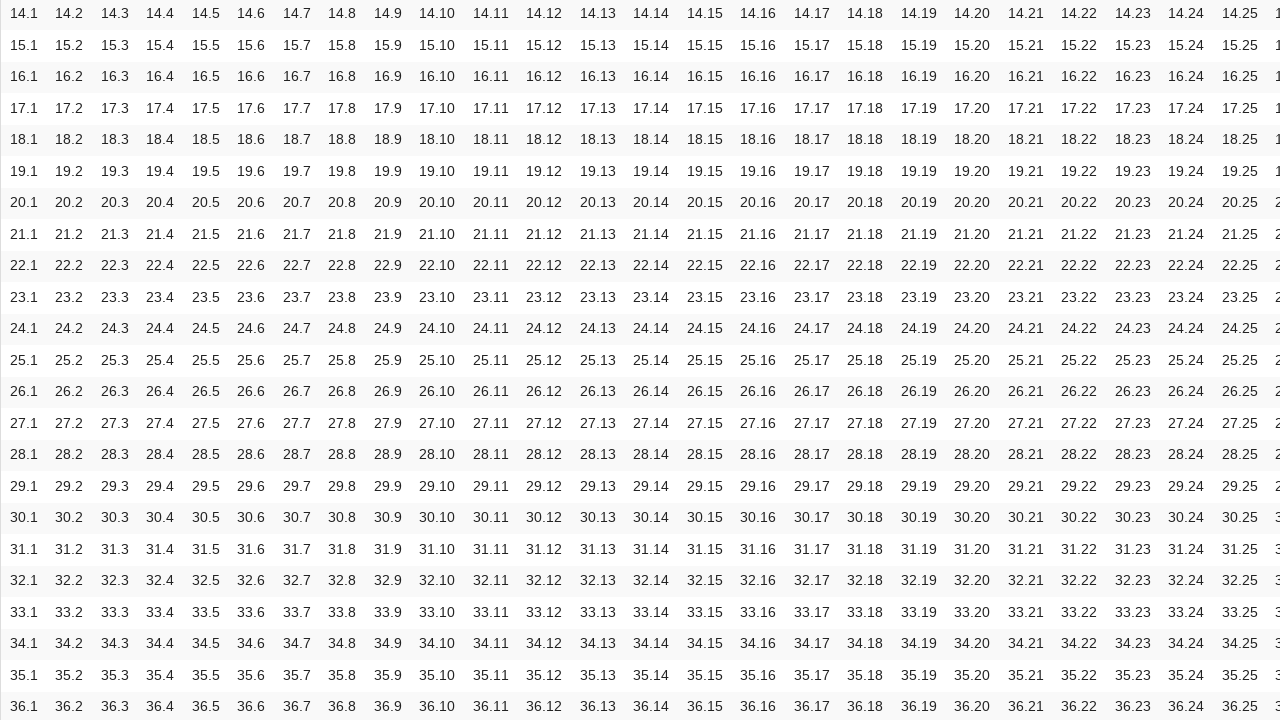

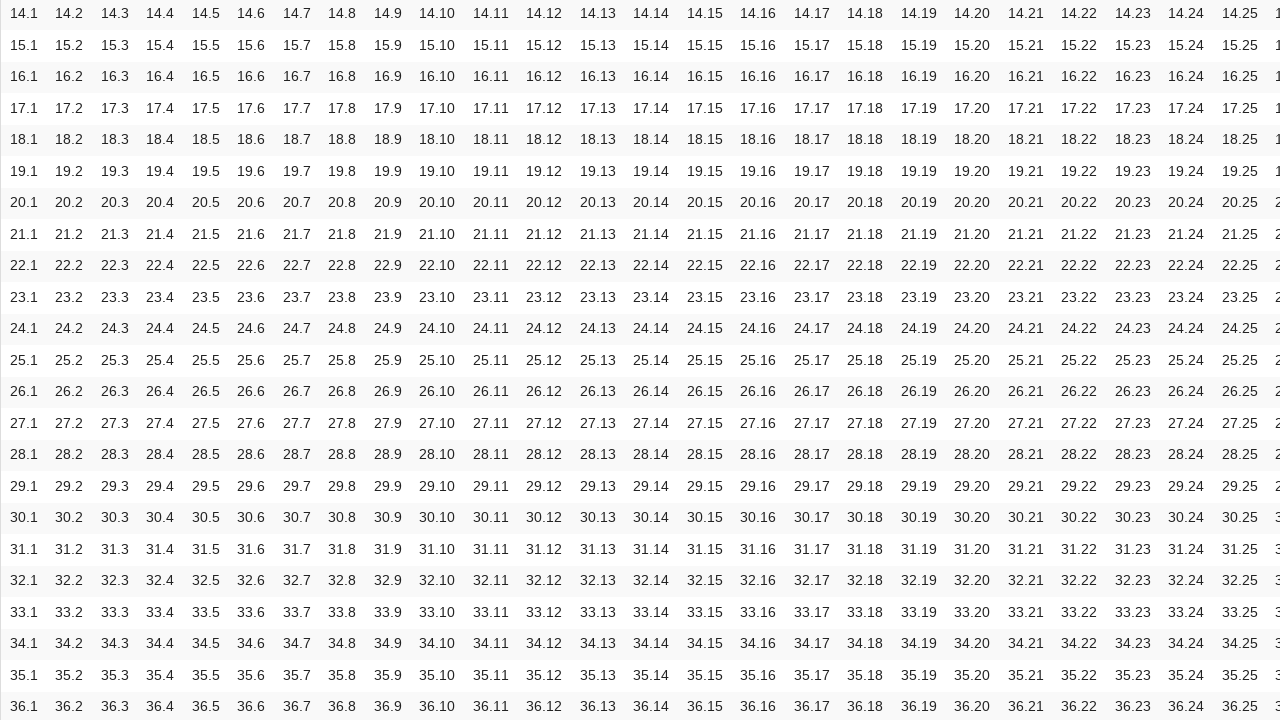